Tests clearing the completed state of all items by checking and then unchecking the toggle all checkbox

Starting URL: https://demo.playwright.dev/todomvc

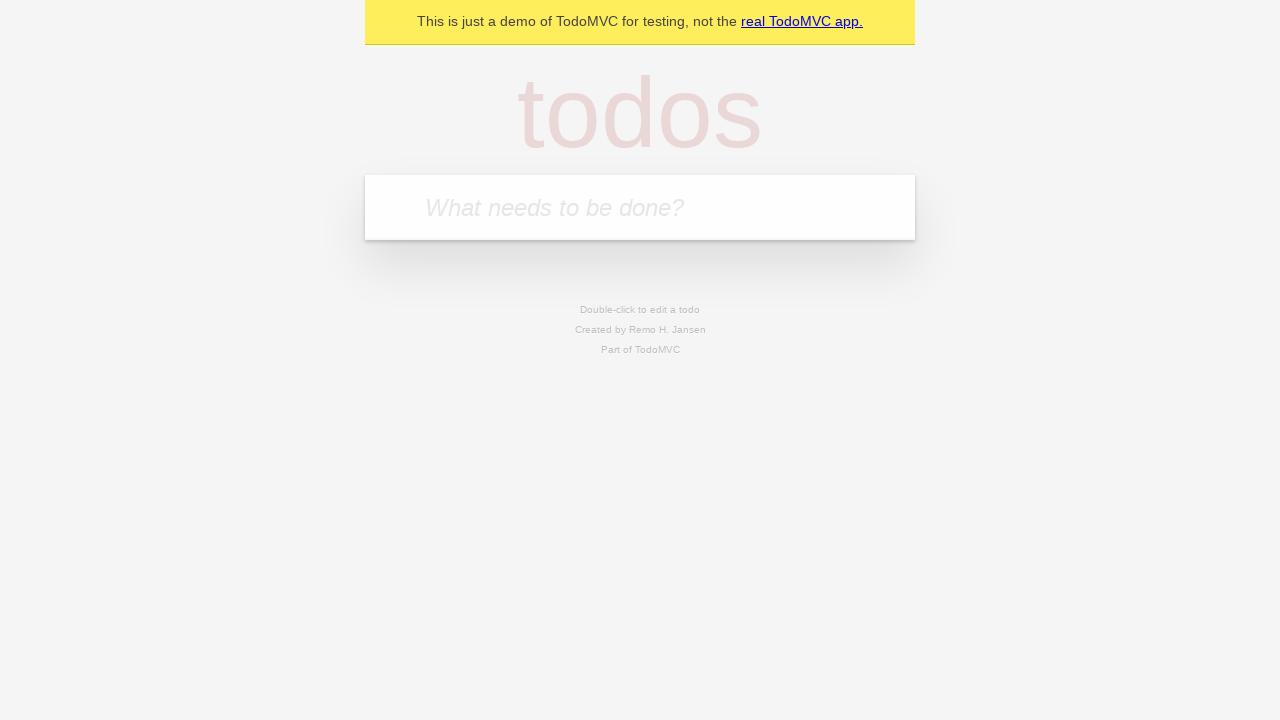

Filled first todo input with 'buy some cheese' on internal:attr=[placeholder="What needs to be done?"i]
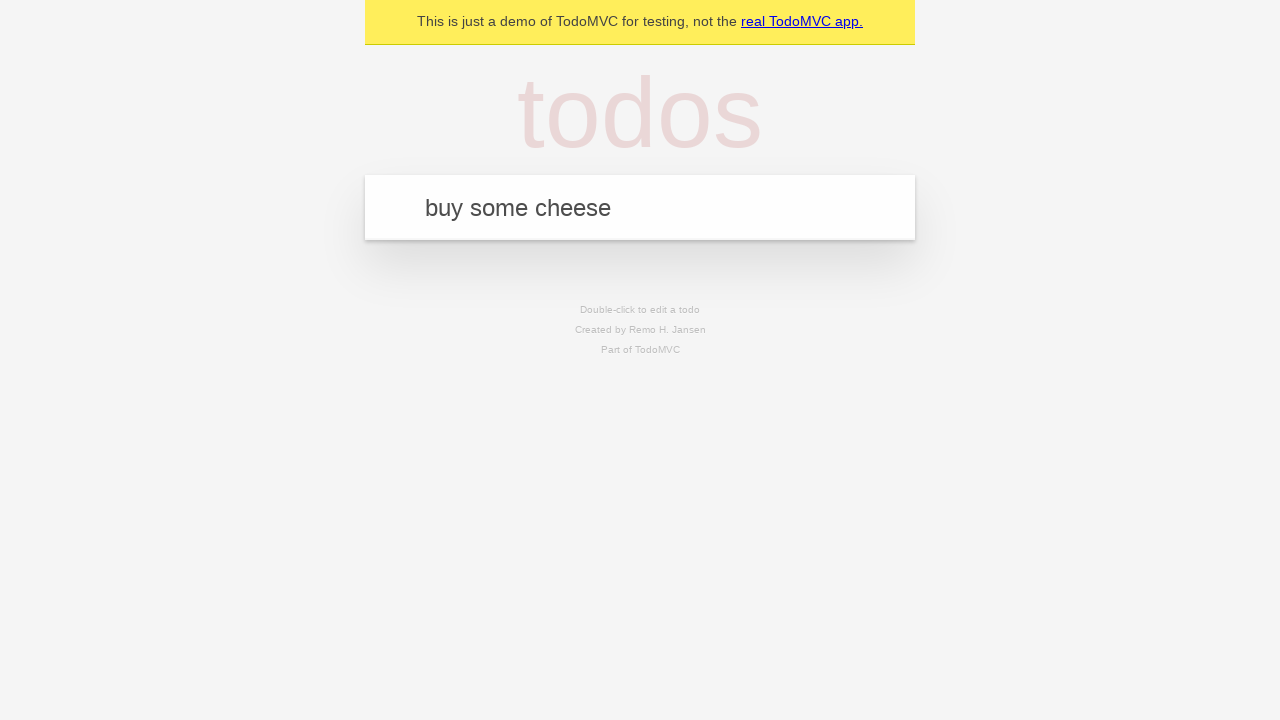

Pressed Enter to add first todo item on internal:attr=[placeholder="What needs to be done?"i]
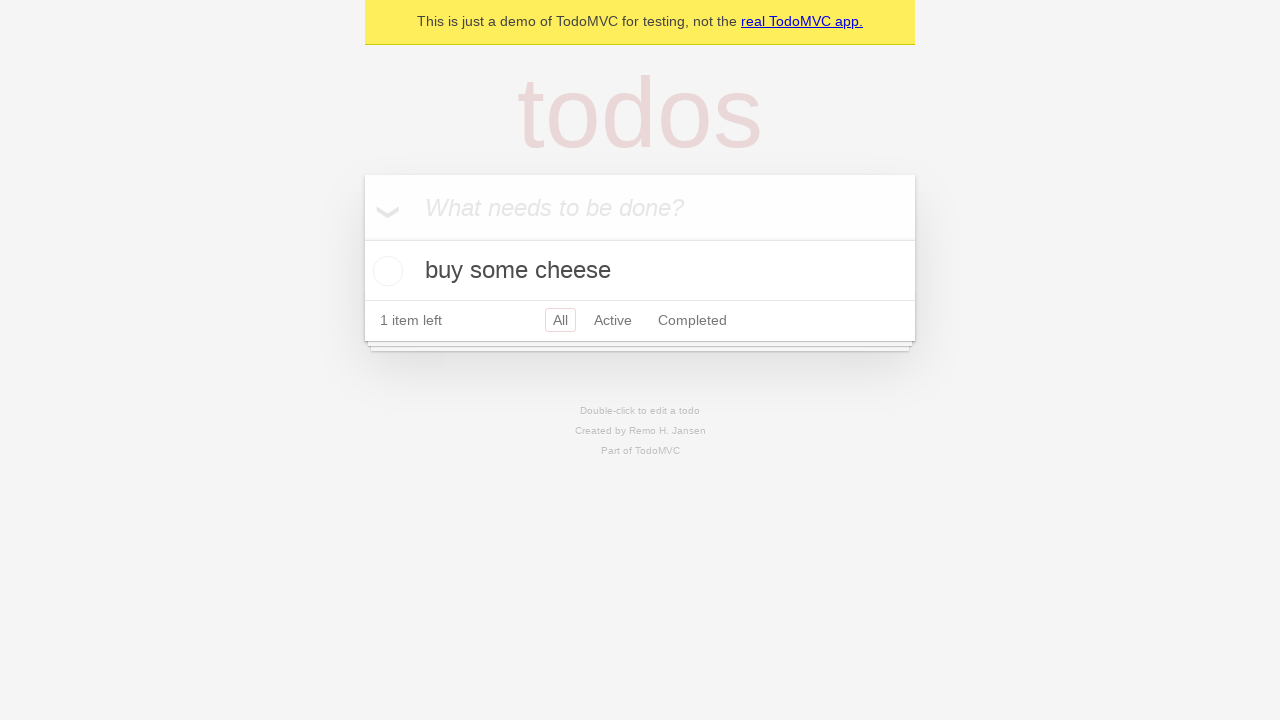

Filled second todo input with 'feed the cat' on internal:attr=[placeholder="What needs to be done?"i]
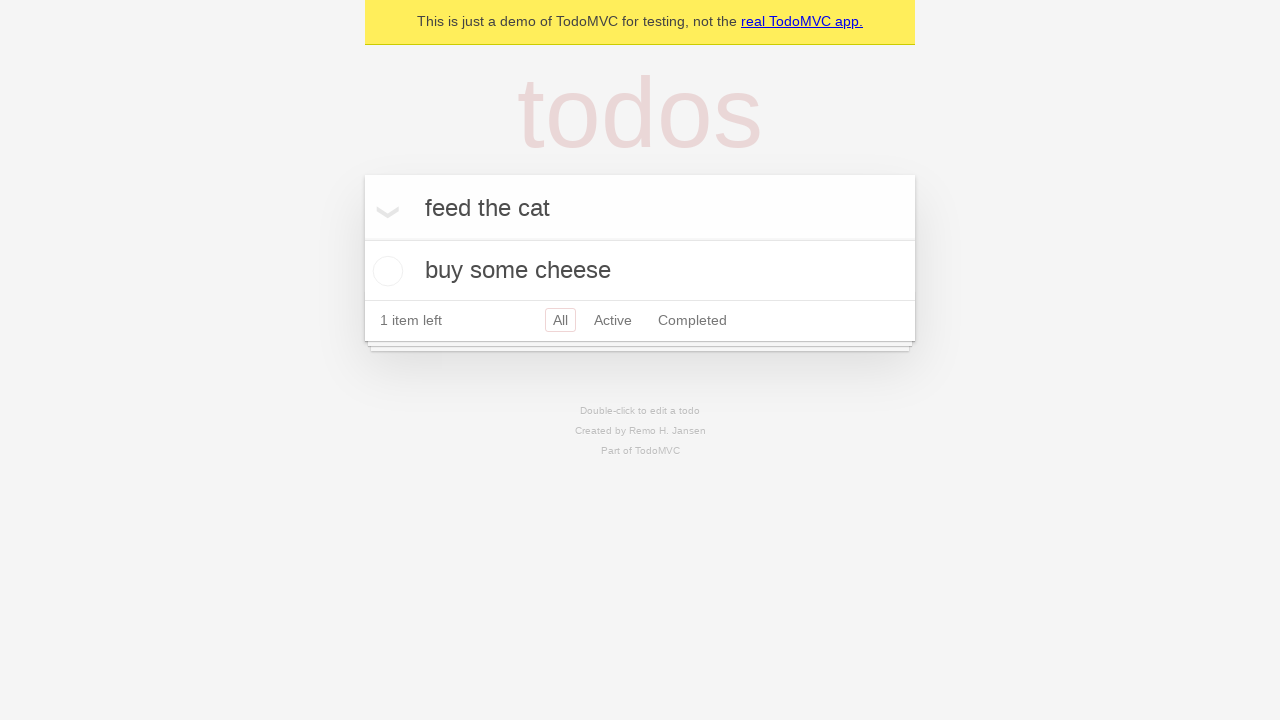

Pressed Enter to add second todo item on internal:attr=[placeholder="What needs to be done?"i]
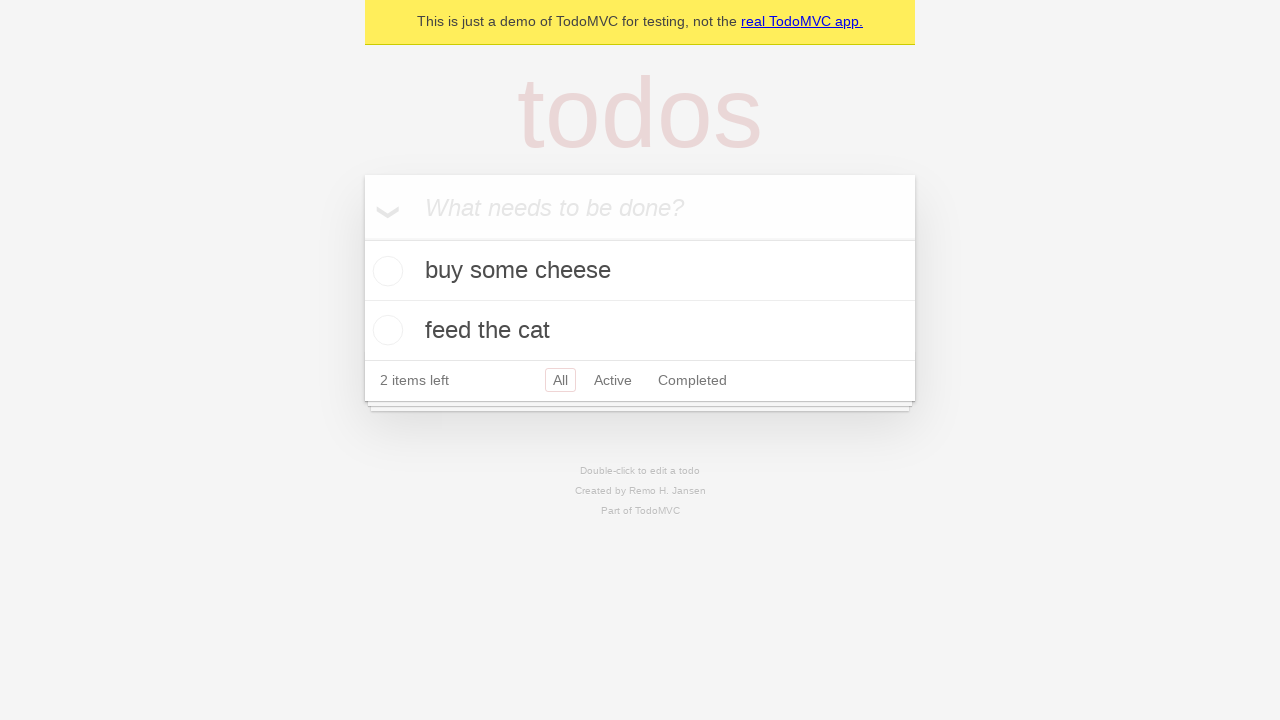

Filled third todo input with 'book a doctors appointment' on internal:attr=[placeholder="What needs to be done?"i]
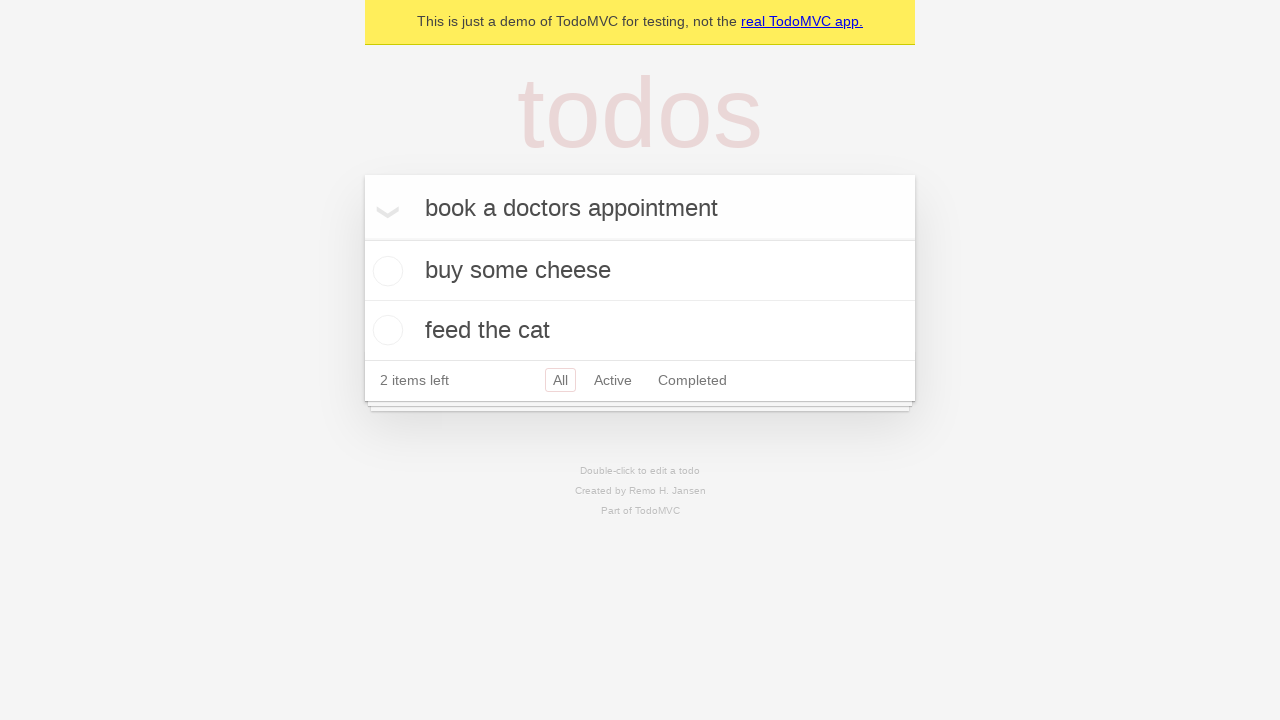

Pressed Enter to add third todo item on internal:attr=[placeholder="What needs to be done?"i]
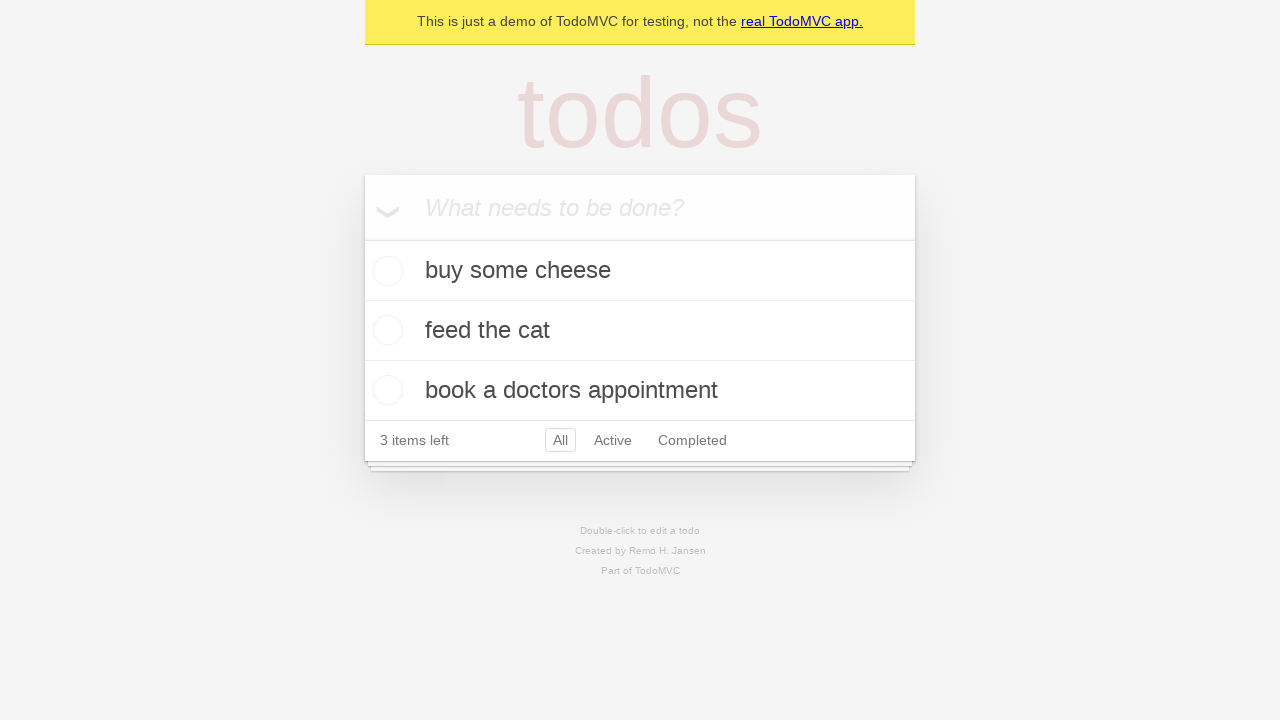

Clicked toggle all checkbox to mark all items as complete at (362, 238) on internal:label="Mark all as complete"i
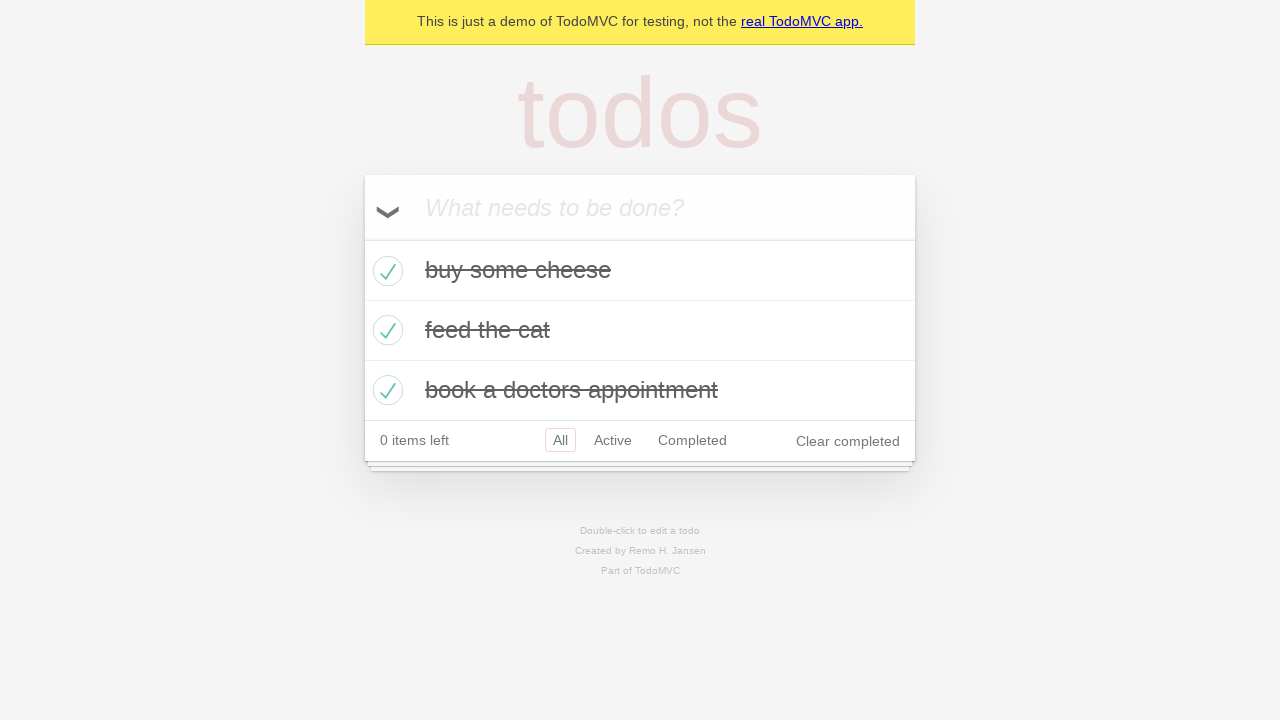

Clicked toggle all checkbox to uncheck and clear completed state of all items at (362, 238) on internal:label="Mark all as complete"i
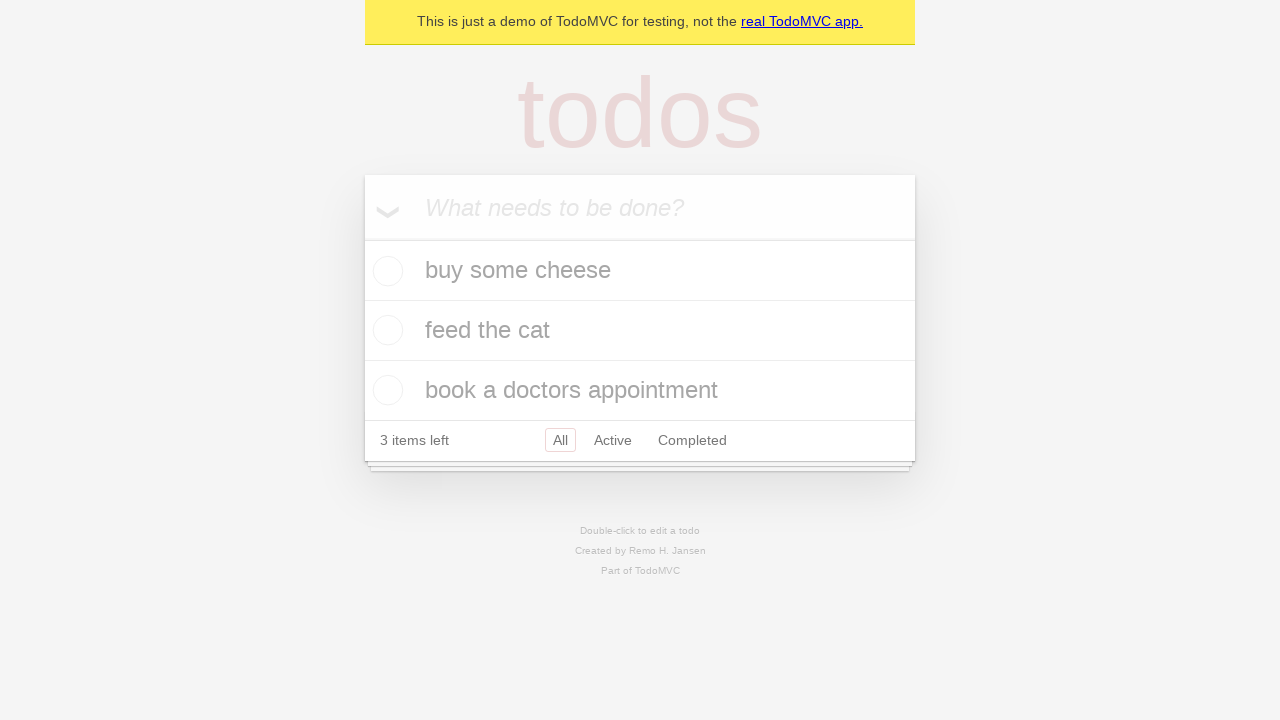

Waited for todo items to be rendered
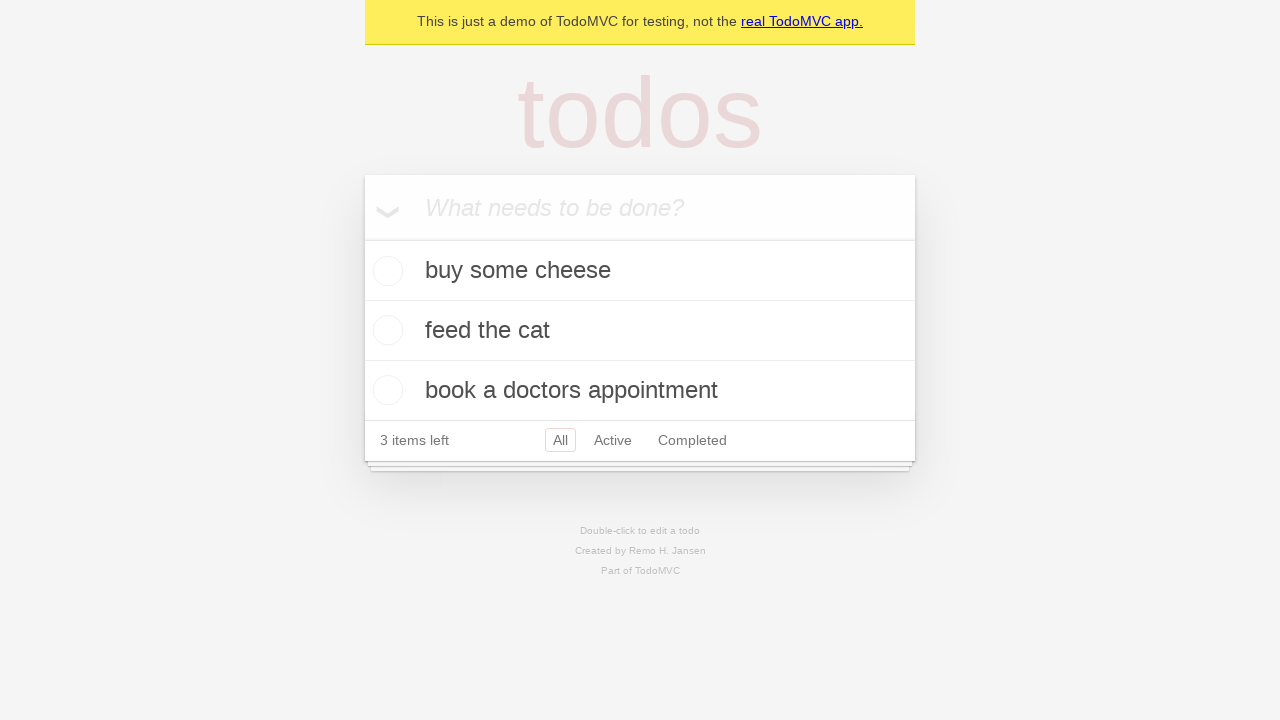

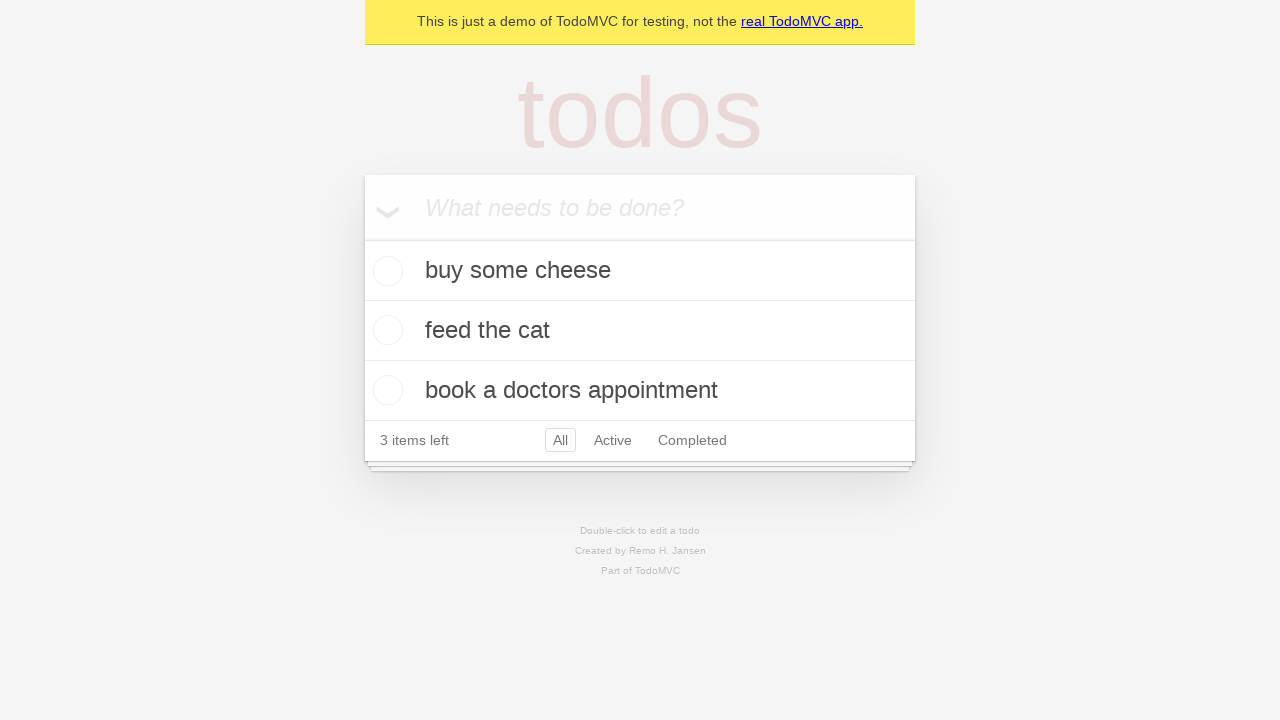